Navigates to GitHub homepage and verifies the page loads by checking the page title

Starting URL: https://github.com

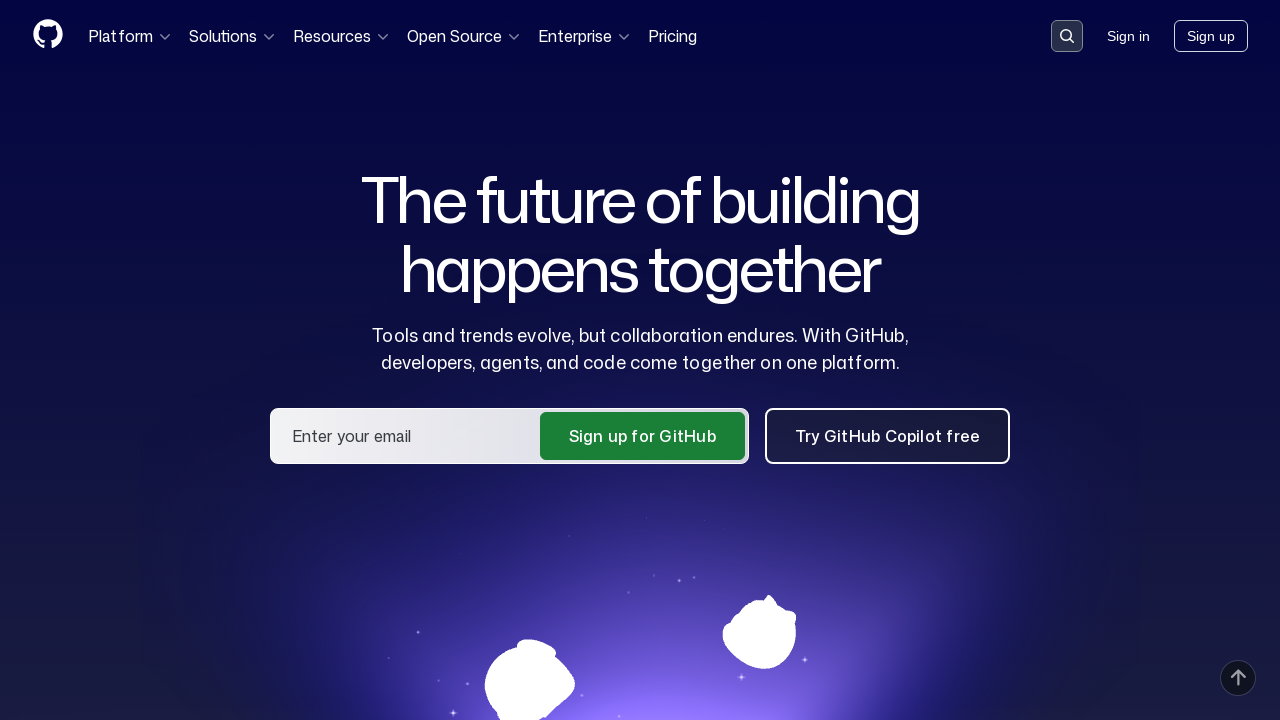

Navigated to GitHub homepage
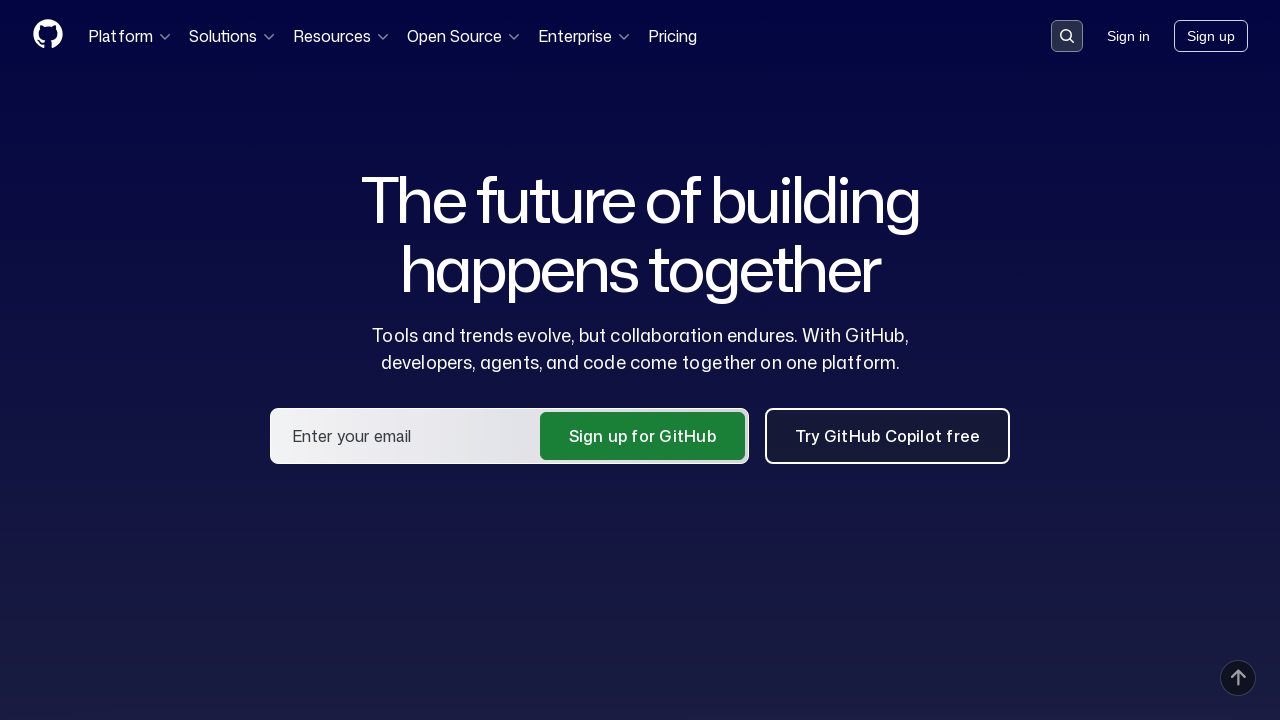

Page loaded - domcontentloaded state reached
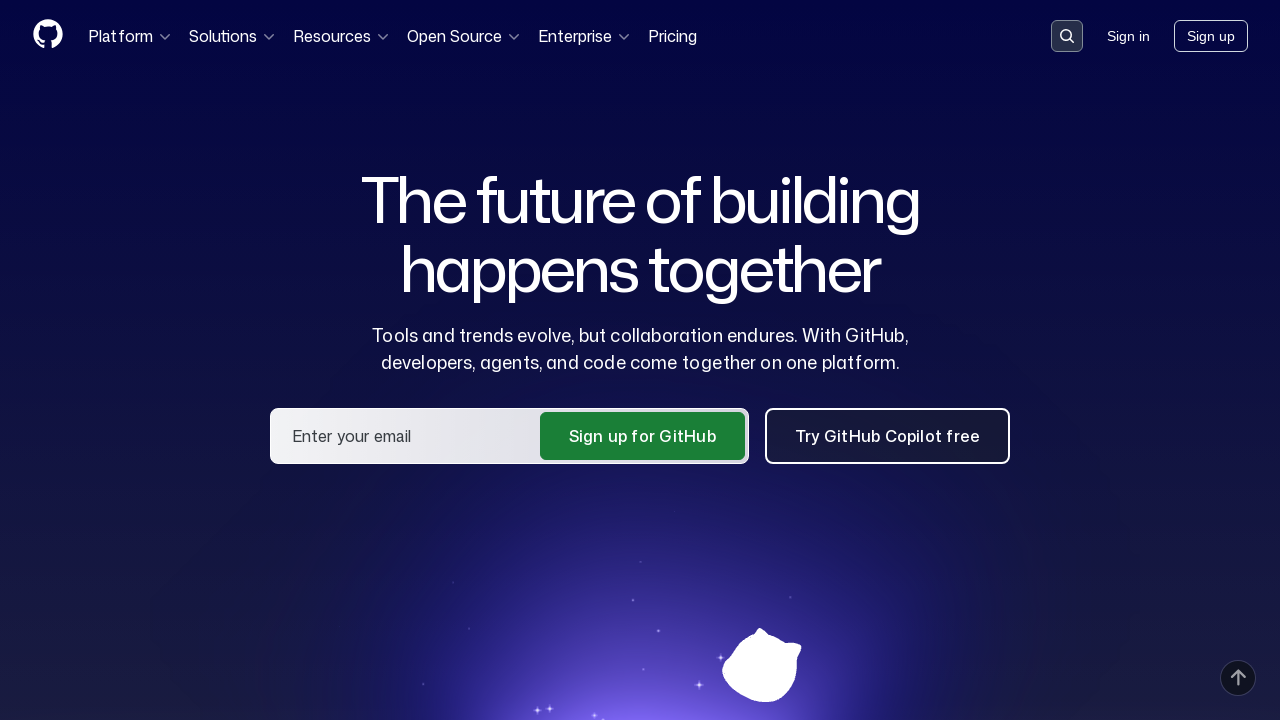

Retrieved page title: 'GitHub · Change is constant. GitHub keeps you ahead. · GitHub'
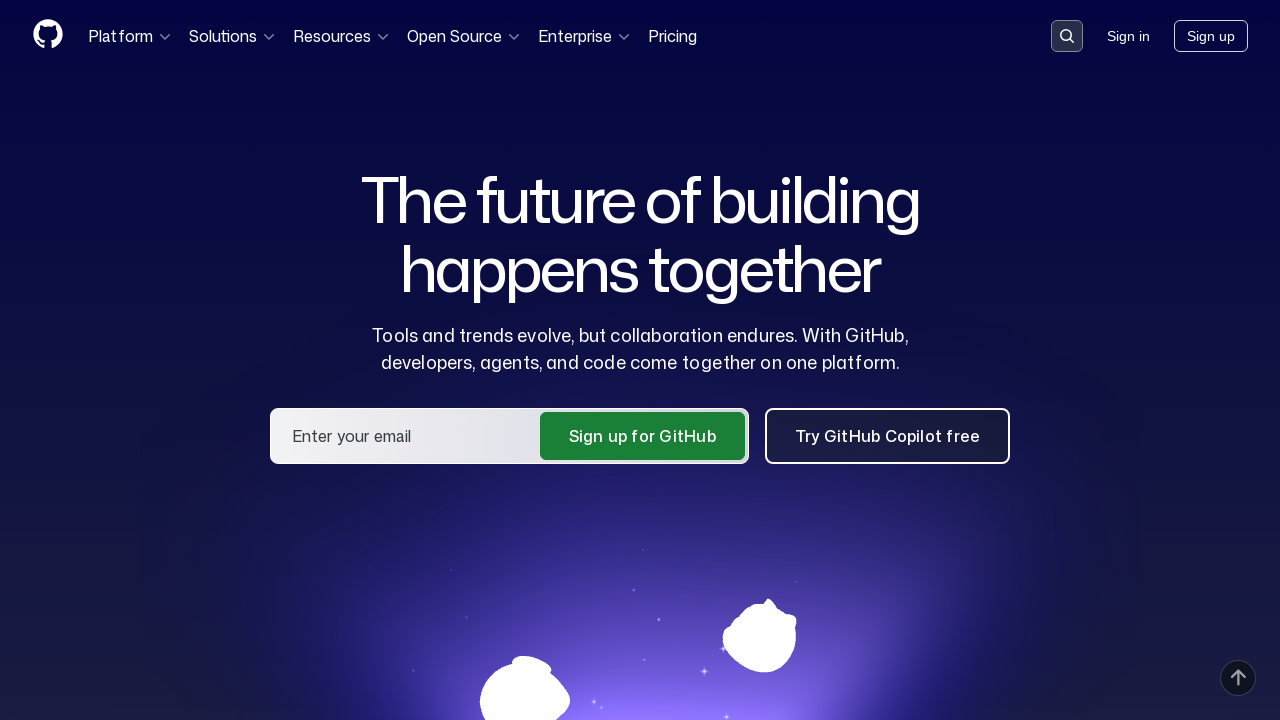

Verified page title contains 'GitHub'
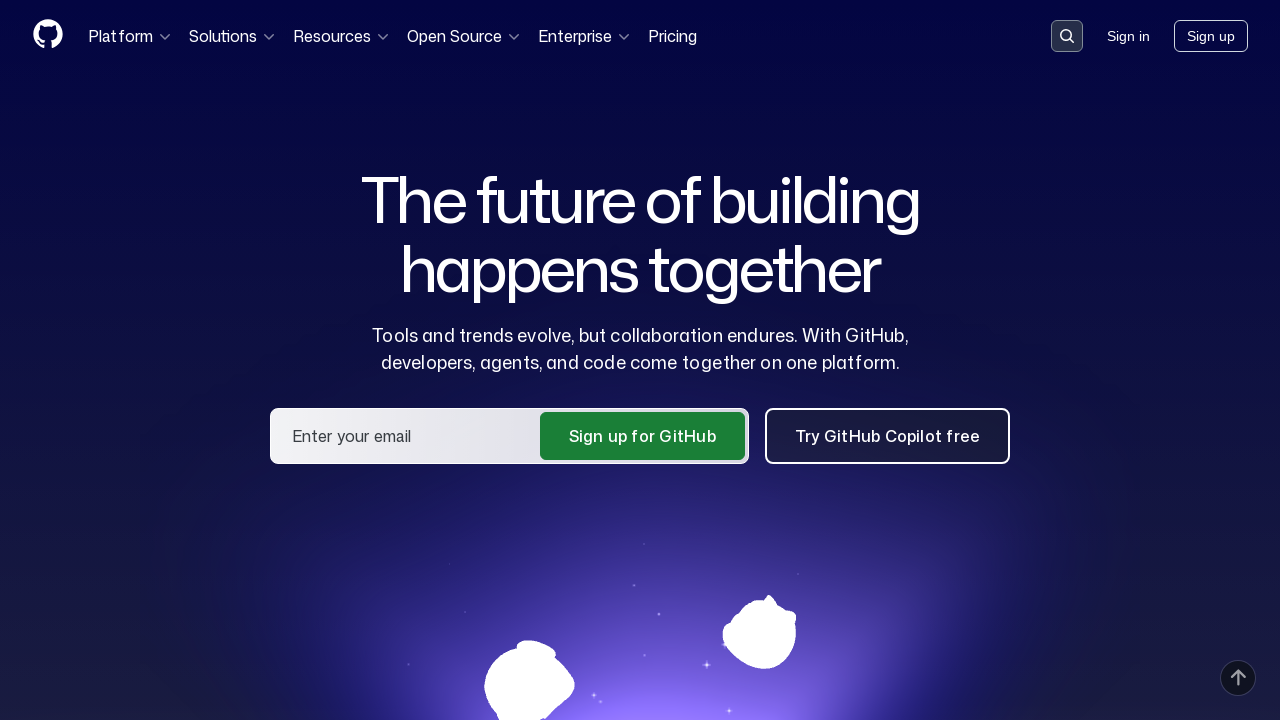

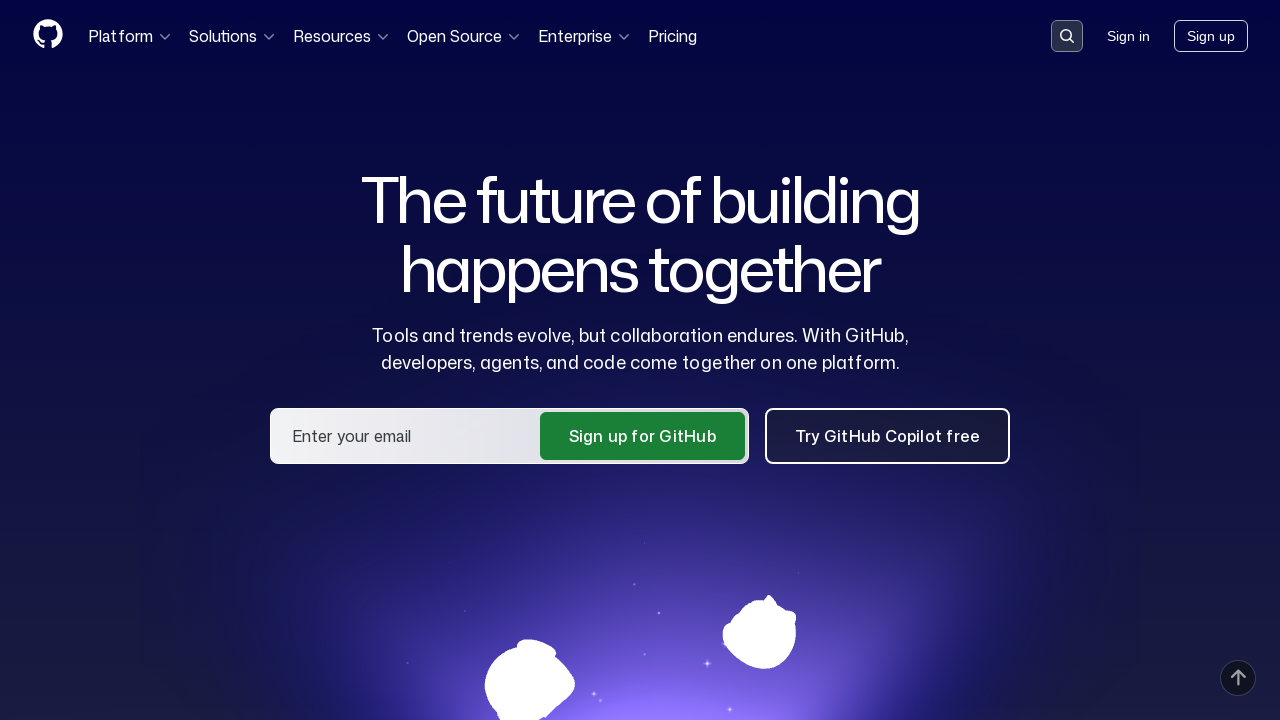